Tests that the currently applied filter link is highlighted with the "selected" class

Starting URL: https://demo.playwright.dev/todomvc

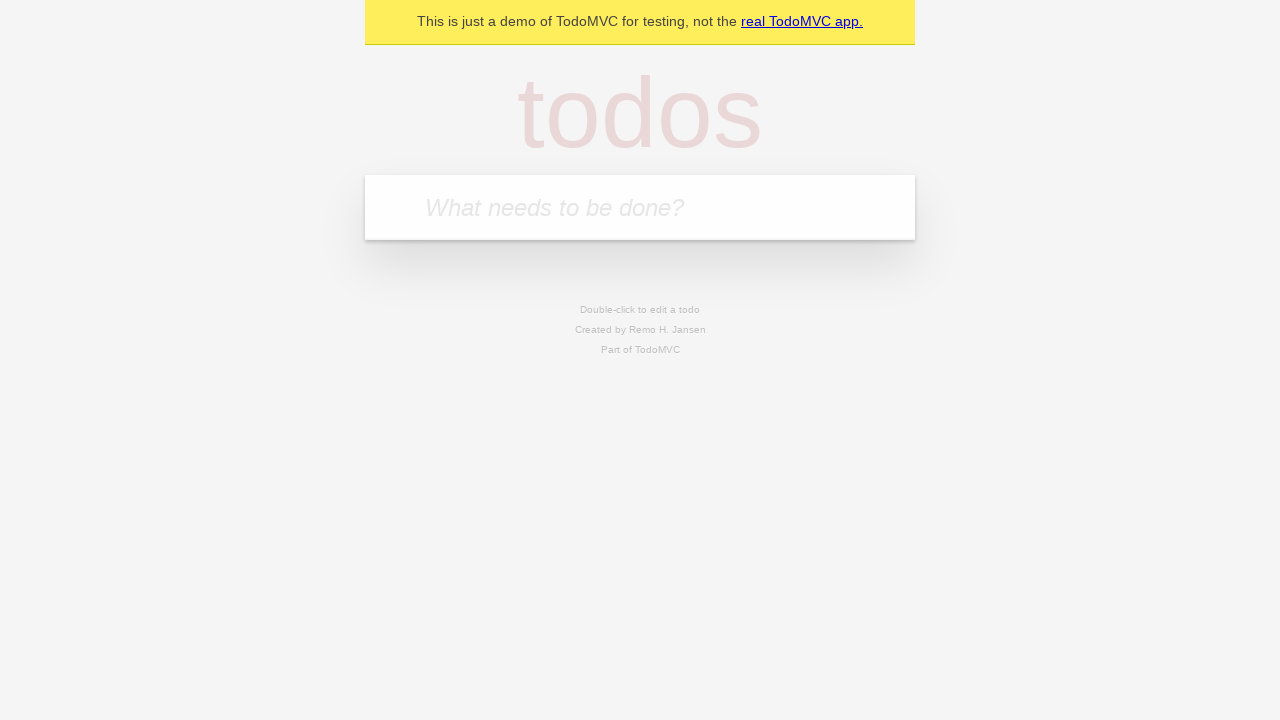

Filled first todo input with 'buy some cheese' on internal:attr=[placeholder="What needs to be done?"i]
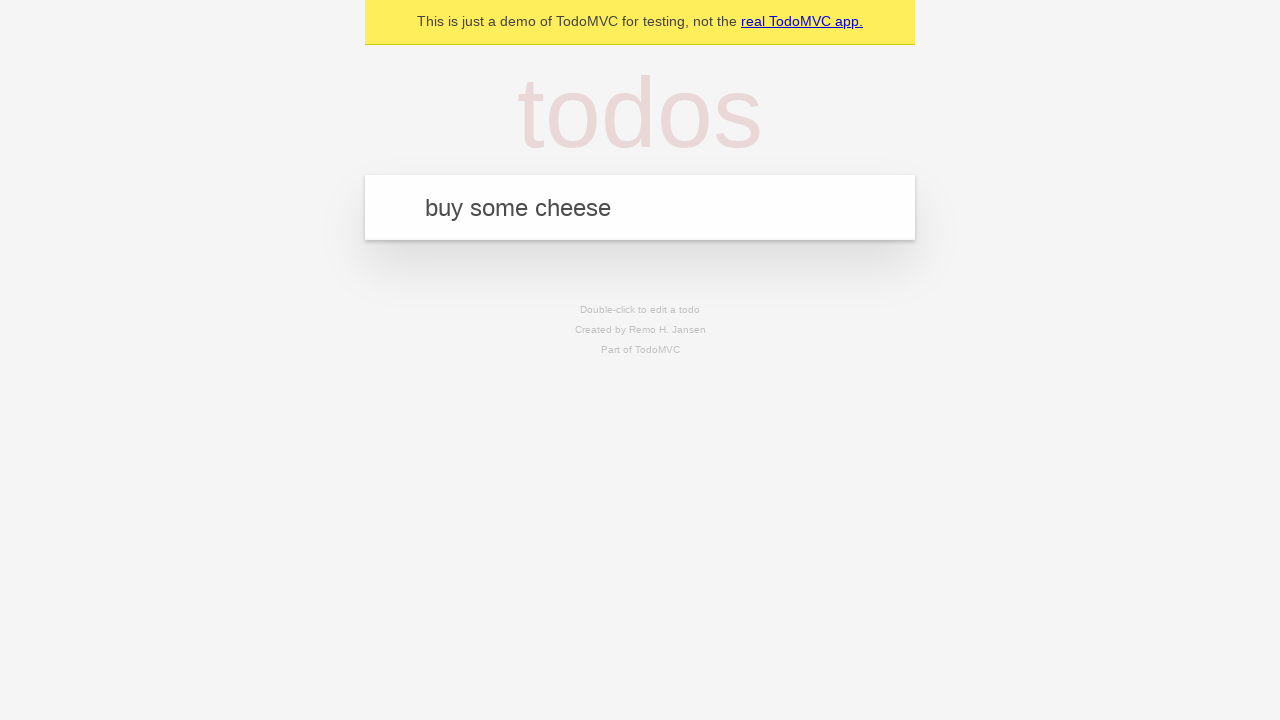

Pressed Enter to create first todo on internal:attr=[placeholder="What needs to be done?"i]
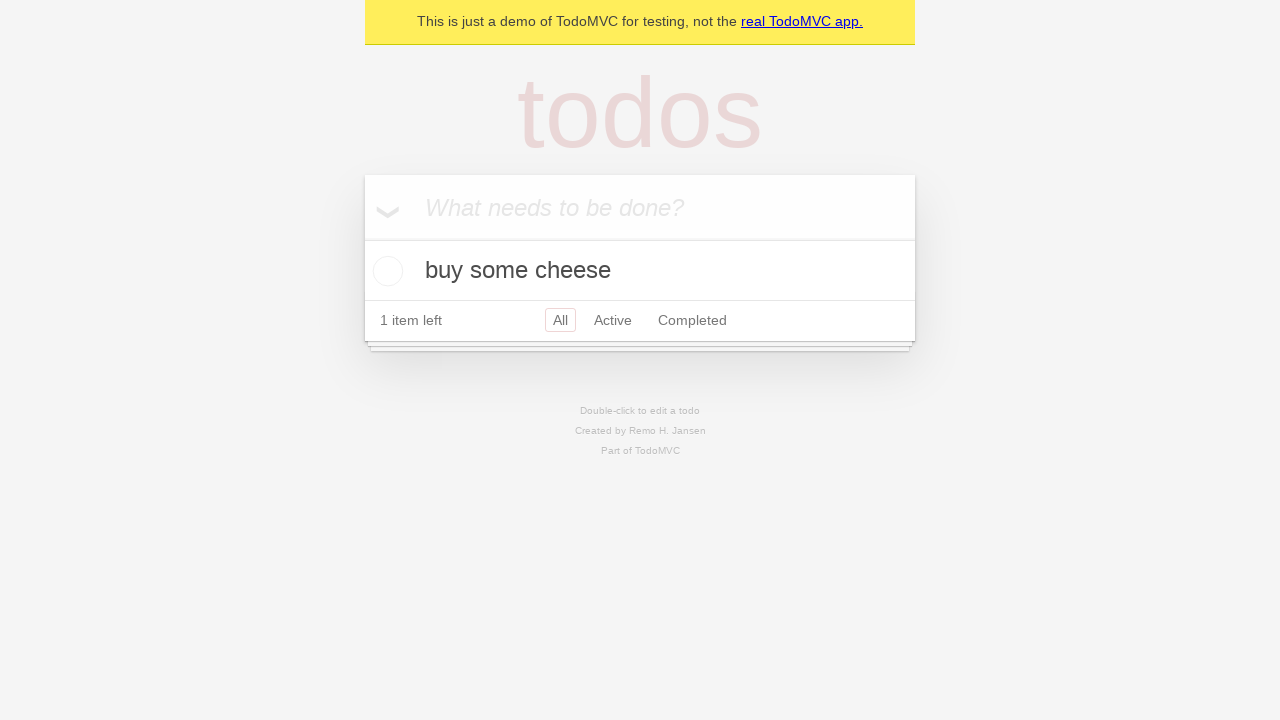

Filled second todo input with 'feed the cat' on internal:attr=[placeholder="What needs to be done?"i]
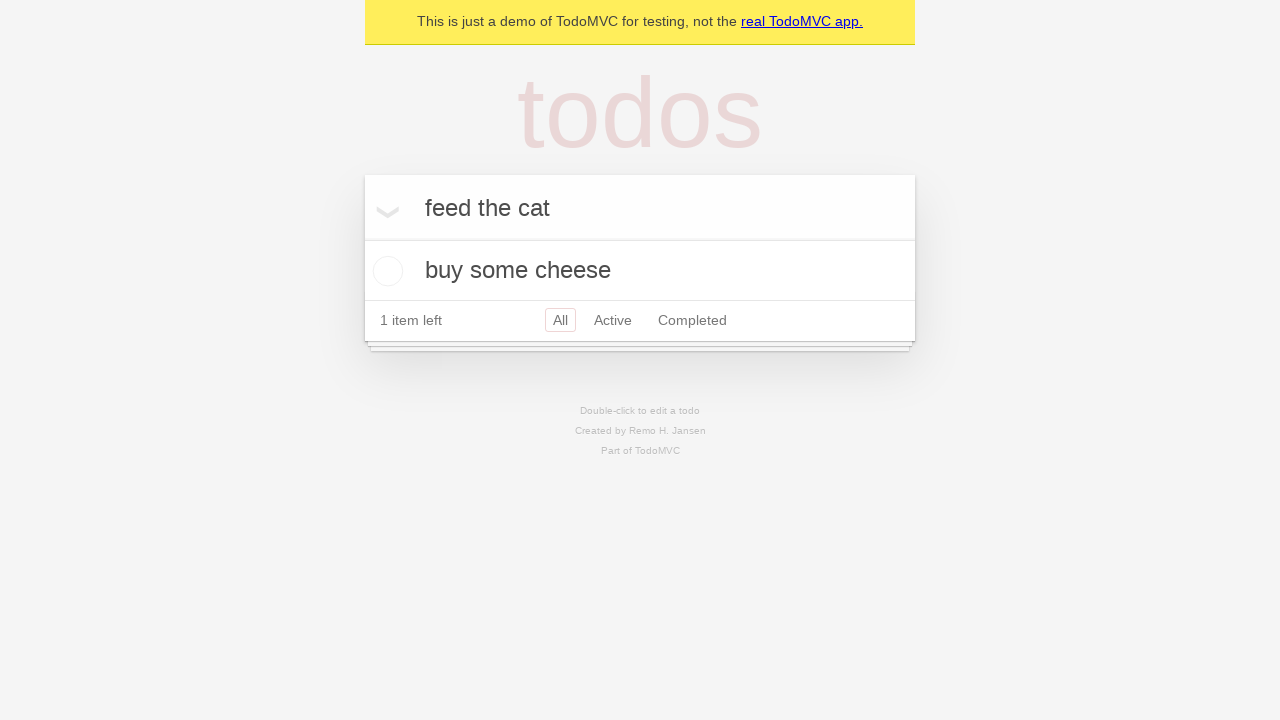

Pressed Enter to create second todo on internal:attr=[placeholder="What needs to be done?"i]
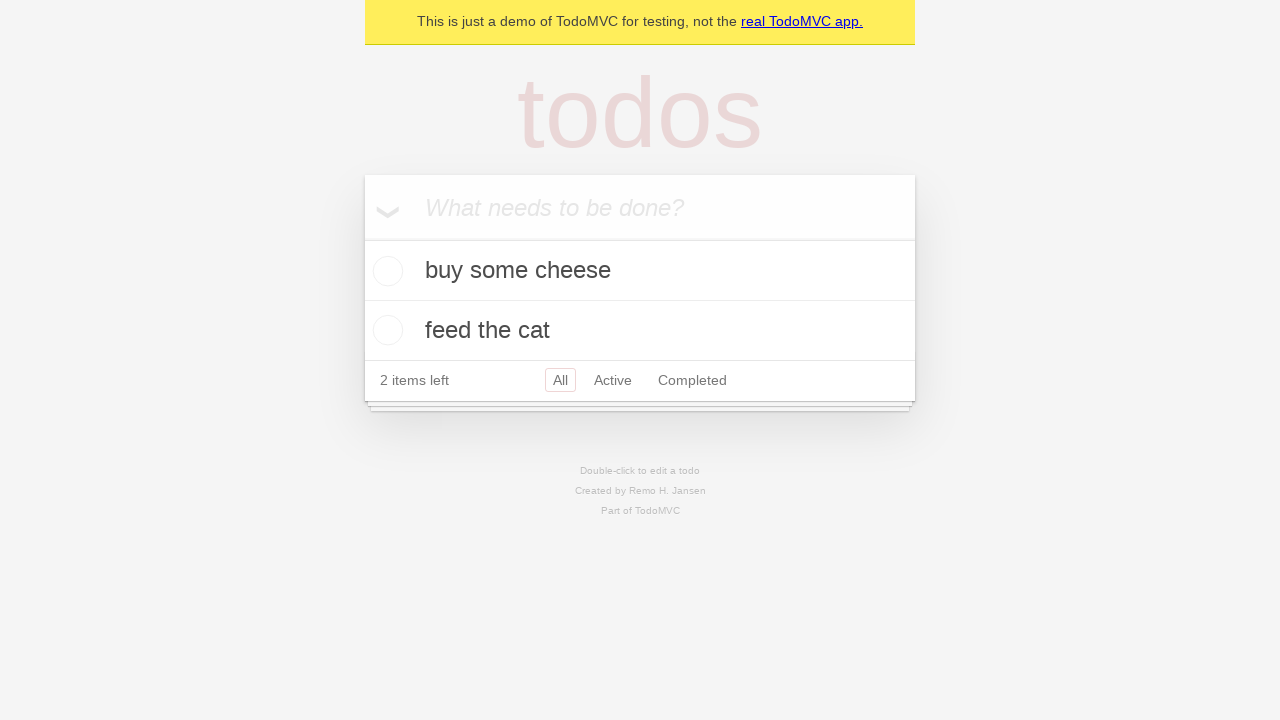

Filled third todo input with 'book a doctors appointment' on internal:attr=[placeholder="What needs to be done?"i]
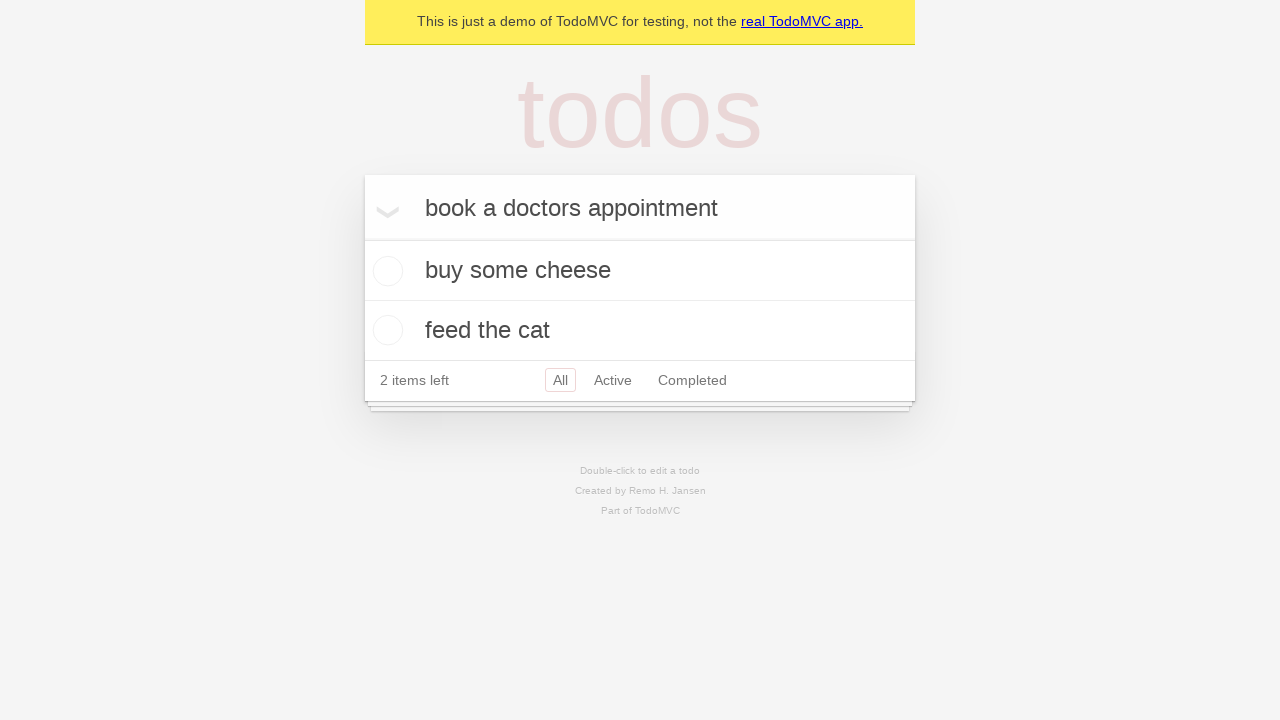

Pressed Enter to create third todo on internal:attr=[placeholder="What needs to be done?"i]
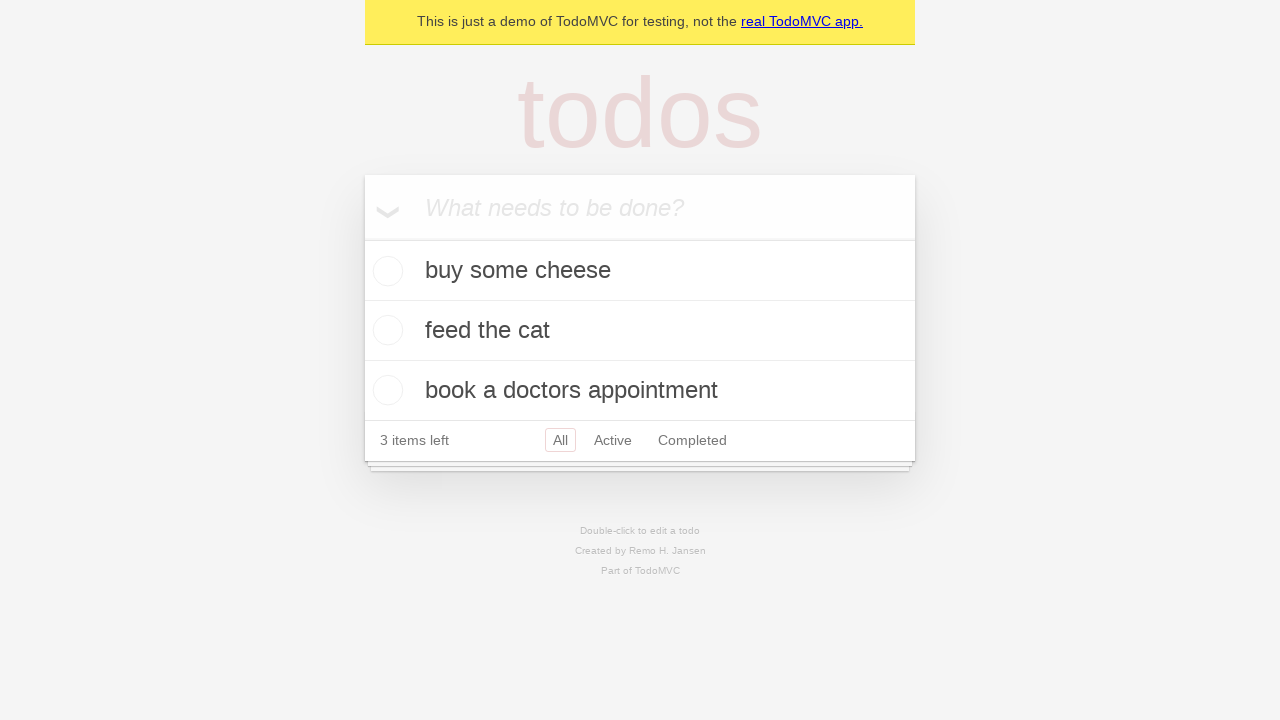

Clicked Active filter link at (613, 440) on internal:role=link[name="Active"i]
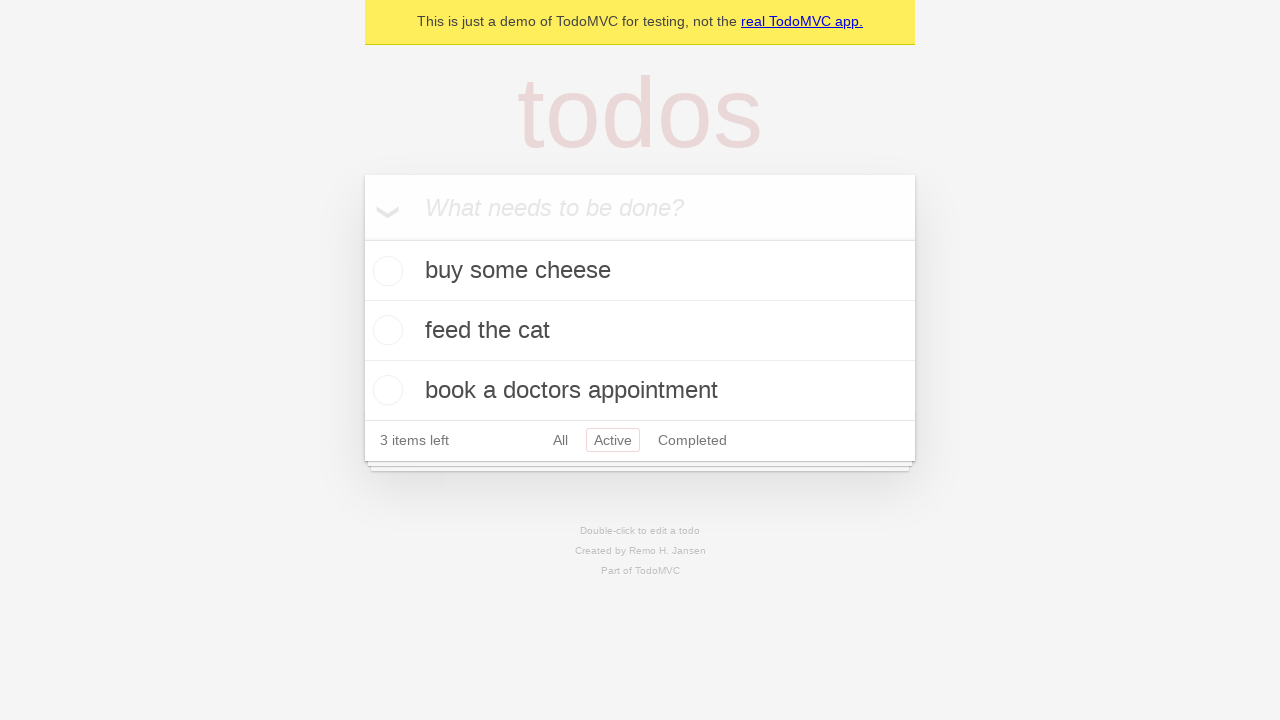

Clicked Completed filter link to verify it highlights as selected at (692, 440) on internal:role=link[name="Completed"i]
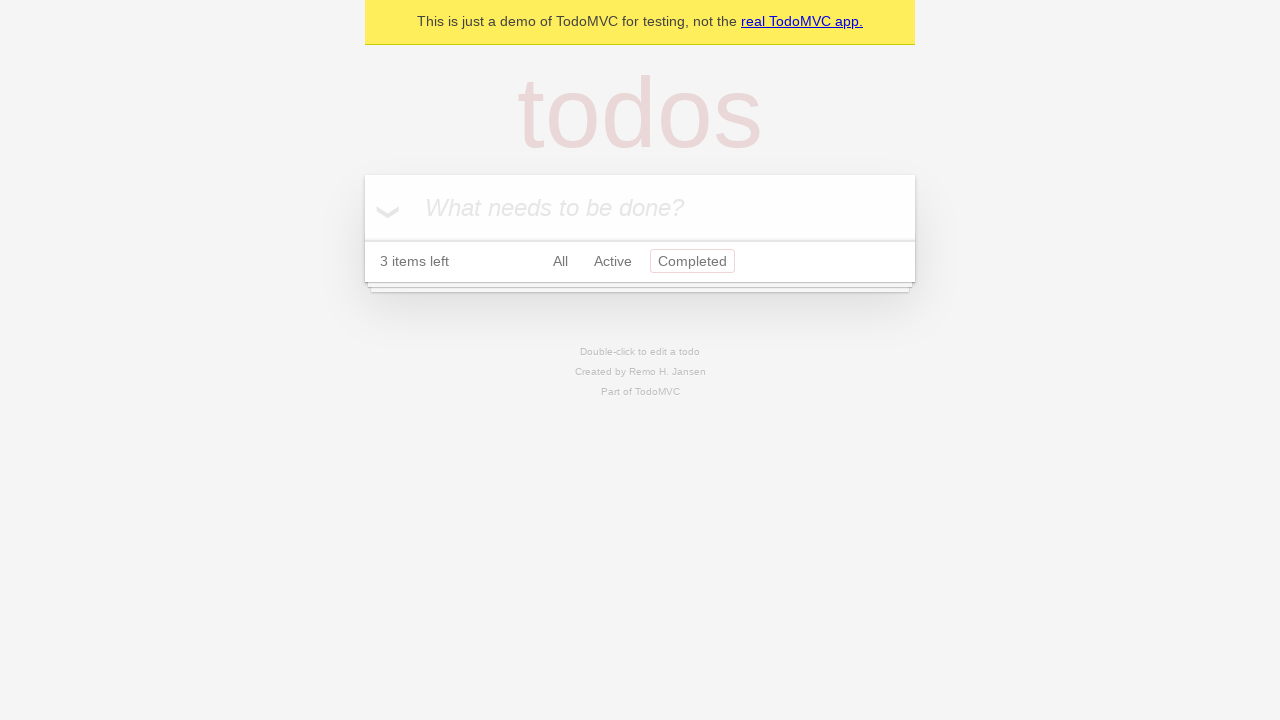

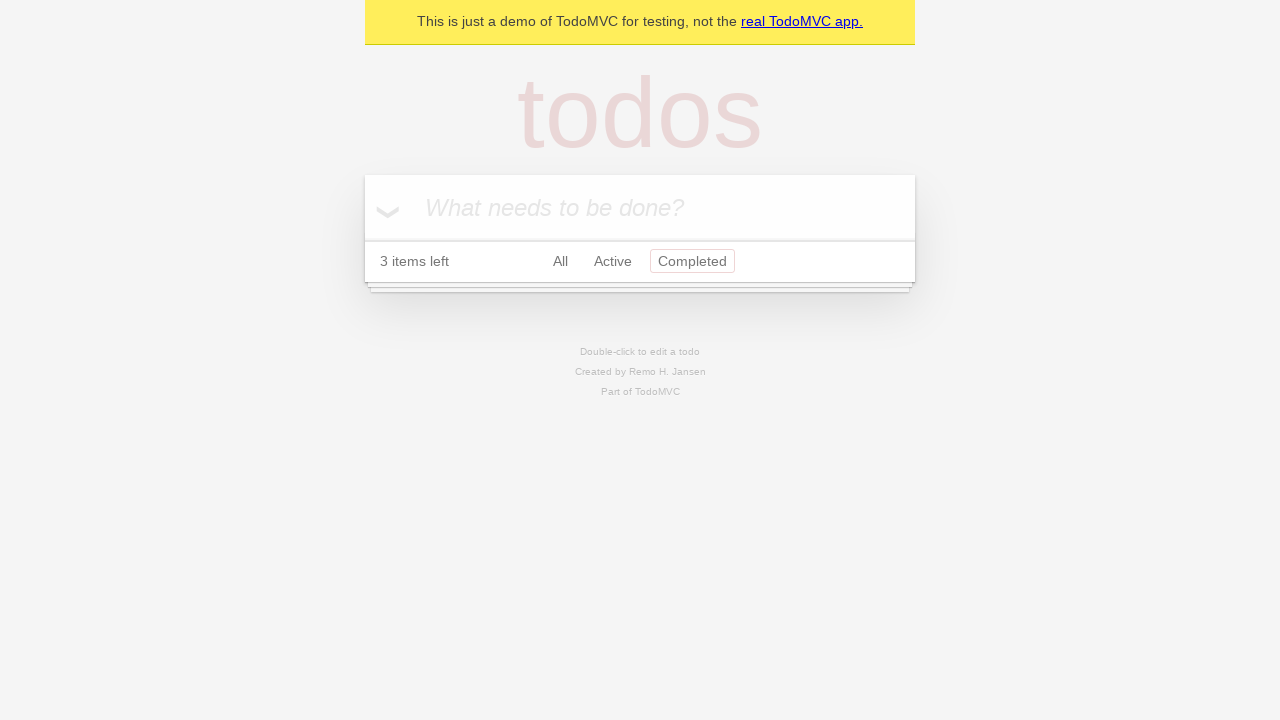